Tests checkbox functionality by clicking on a checkbox element on the Formy test page

Starting URL: https://formy-project.herokuapp.com/checkbox

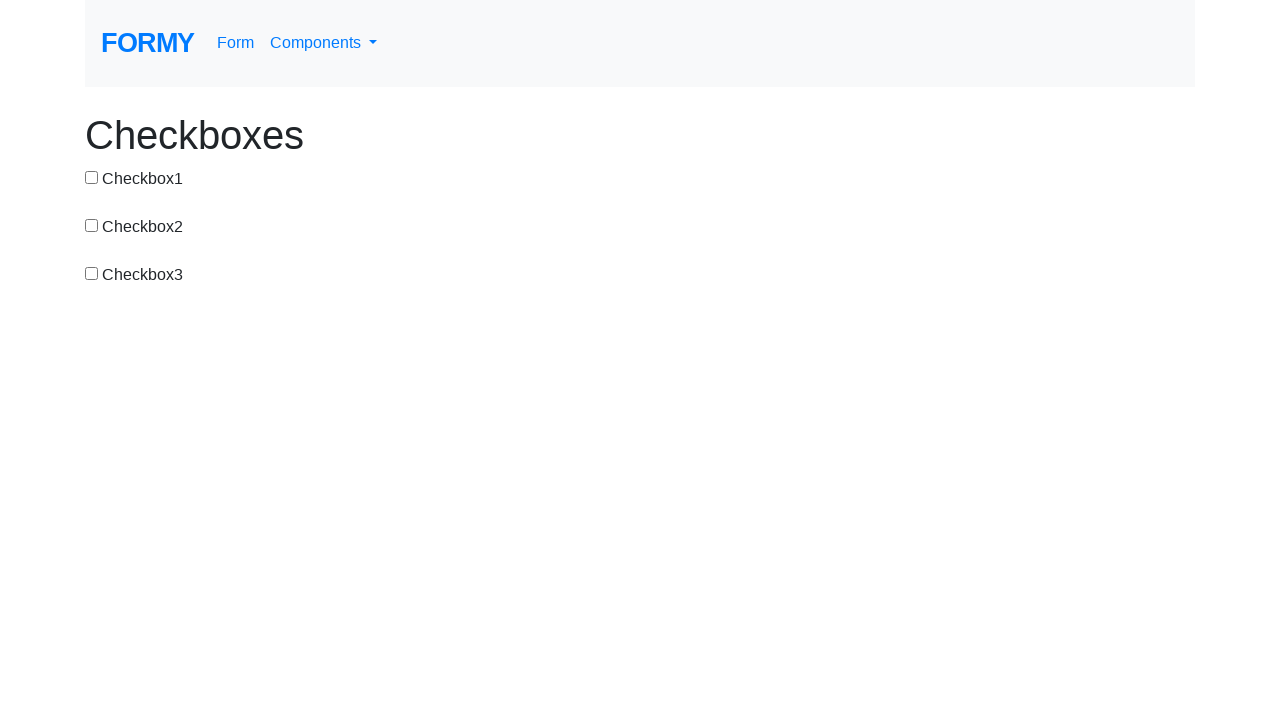

Clicked on the second checkbox element at (92, 225) on #checkbox-2
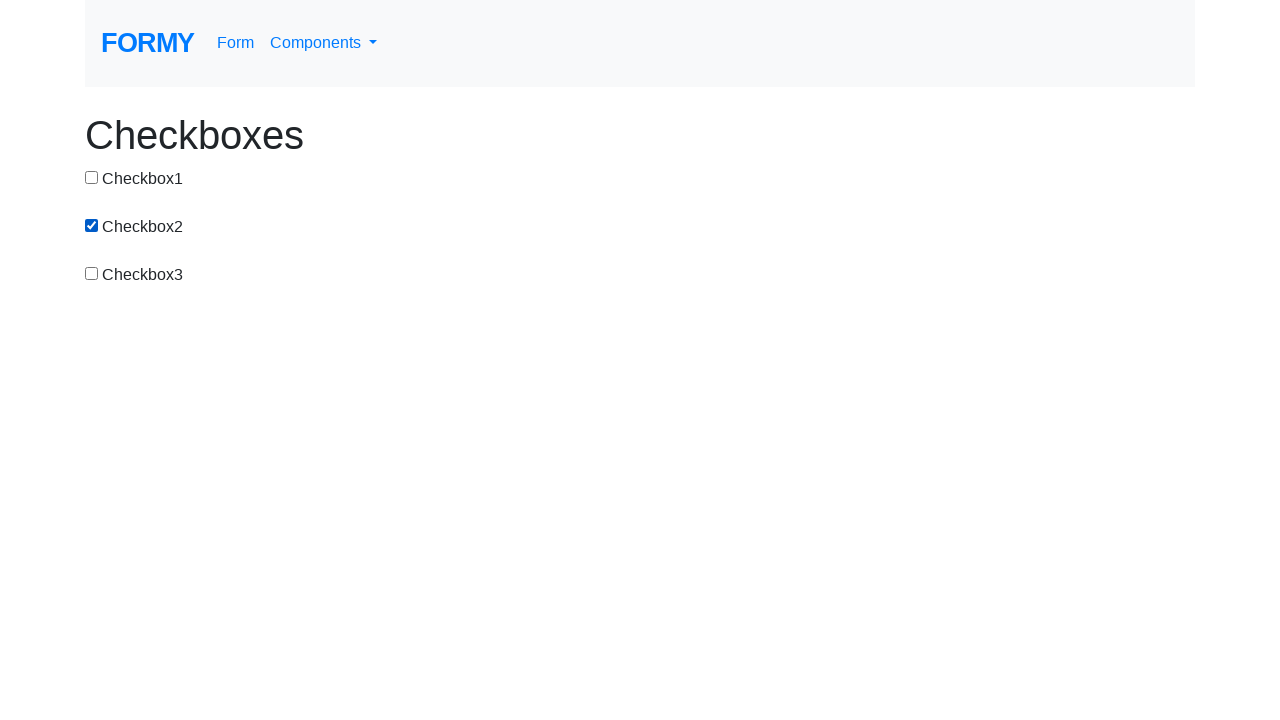

Verified the checkbox element exists
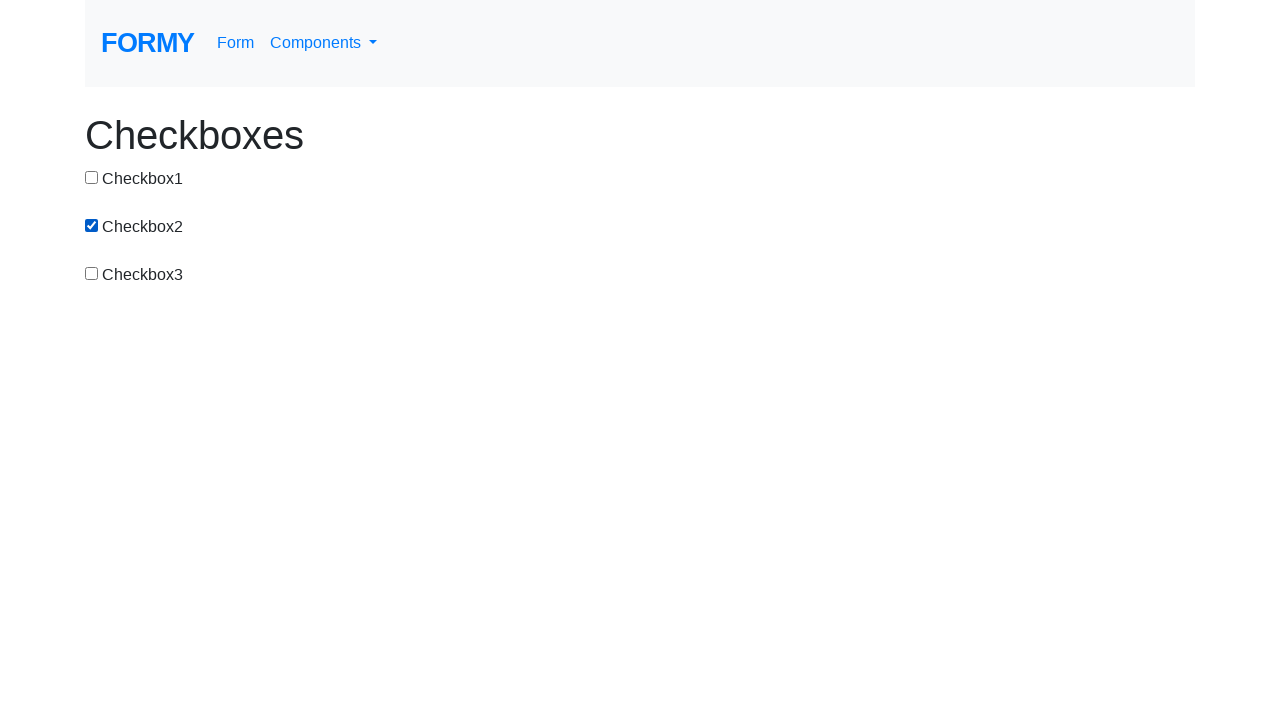

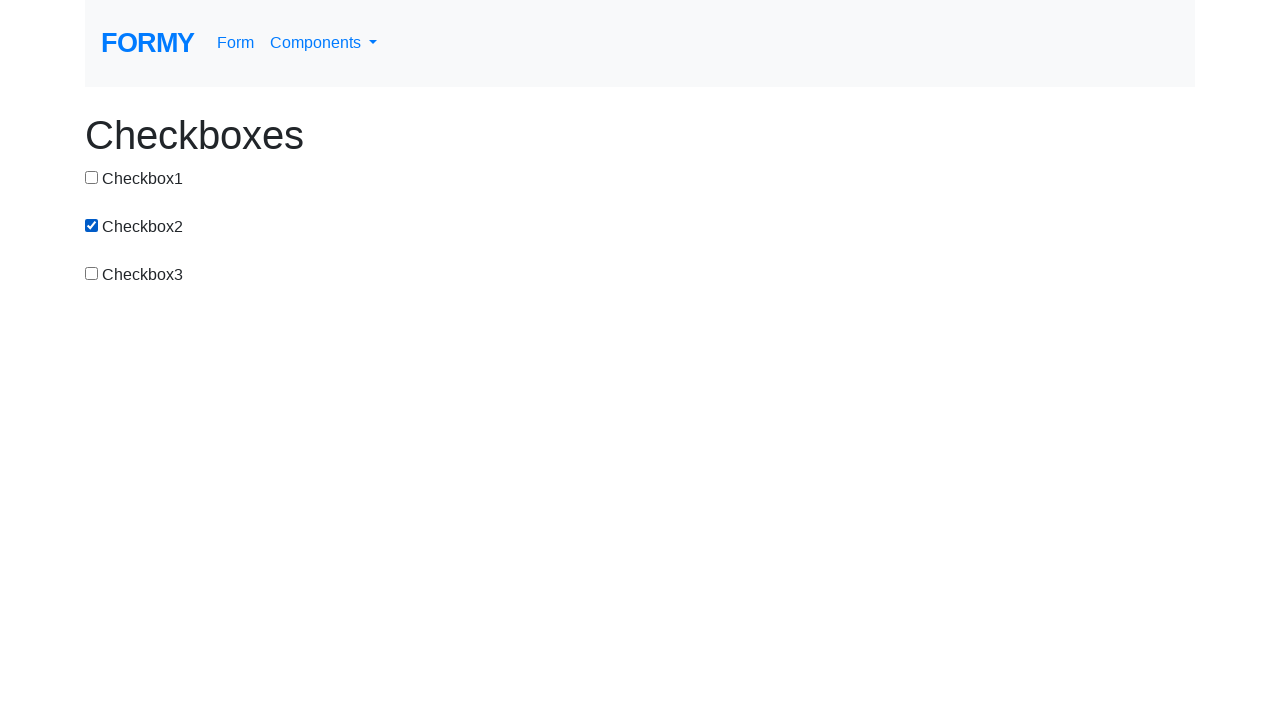